Tests scrolling to a specific element on a product page

Starting URL: https://www.flipkart.com/apple-iphone-13-blue-256-gb/p/itmd68a015aa1e39?pid=MOBG6VF566ZTUVFR

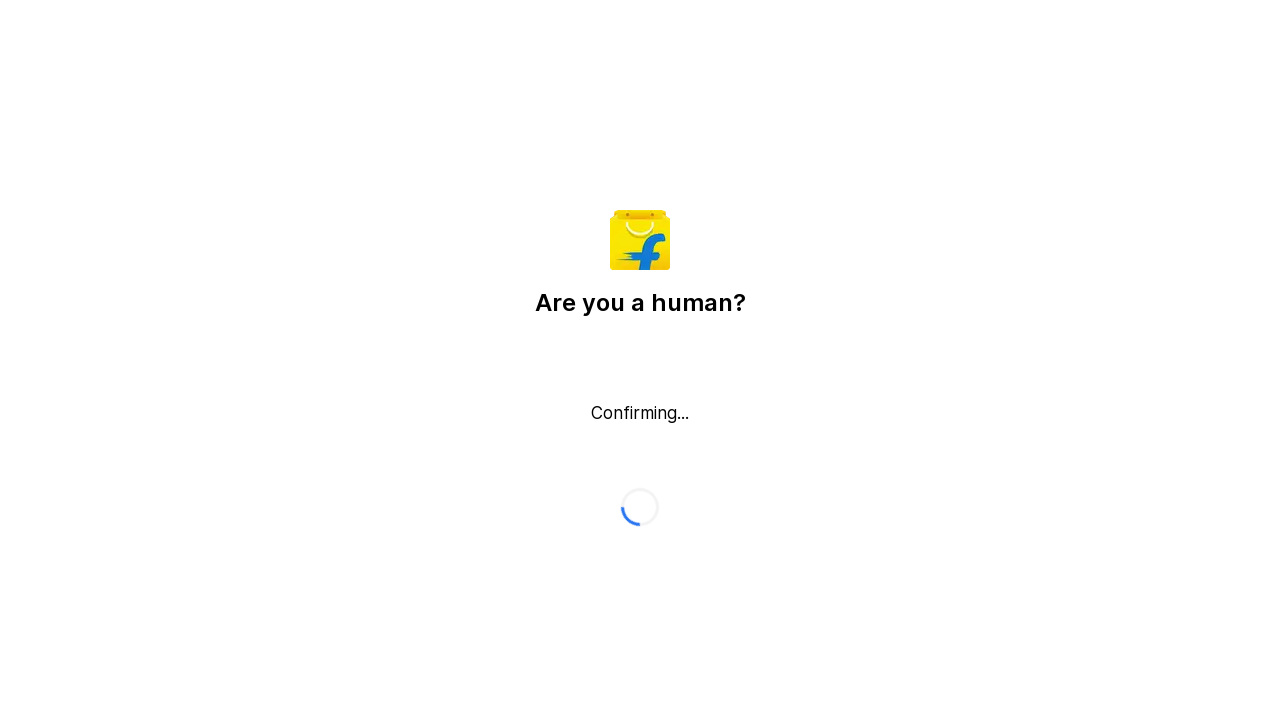

Waited for page to load (domcontentloaded state) on button._2KpZ6l._2doB4z
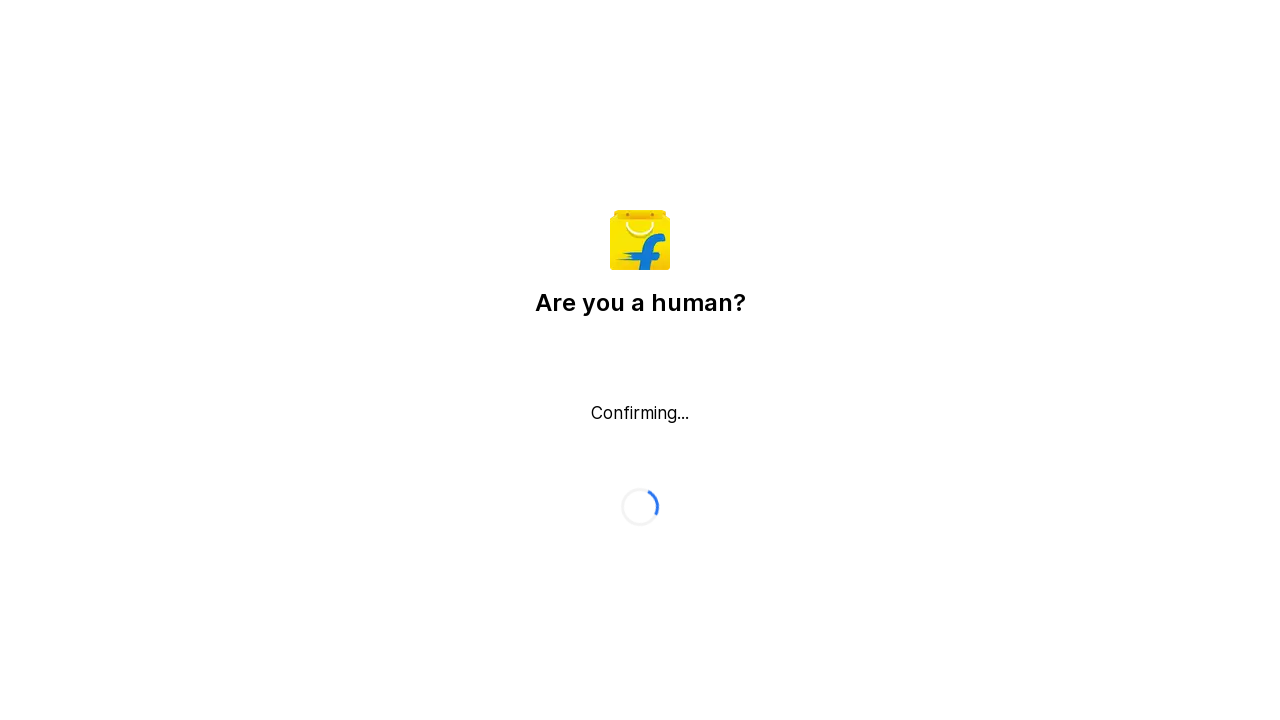

Scrolled to product details section (middle of page)
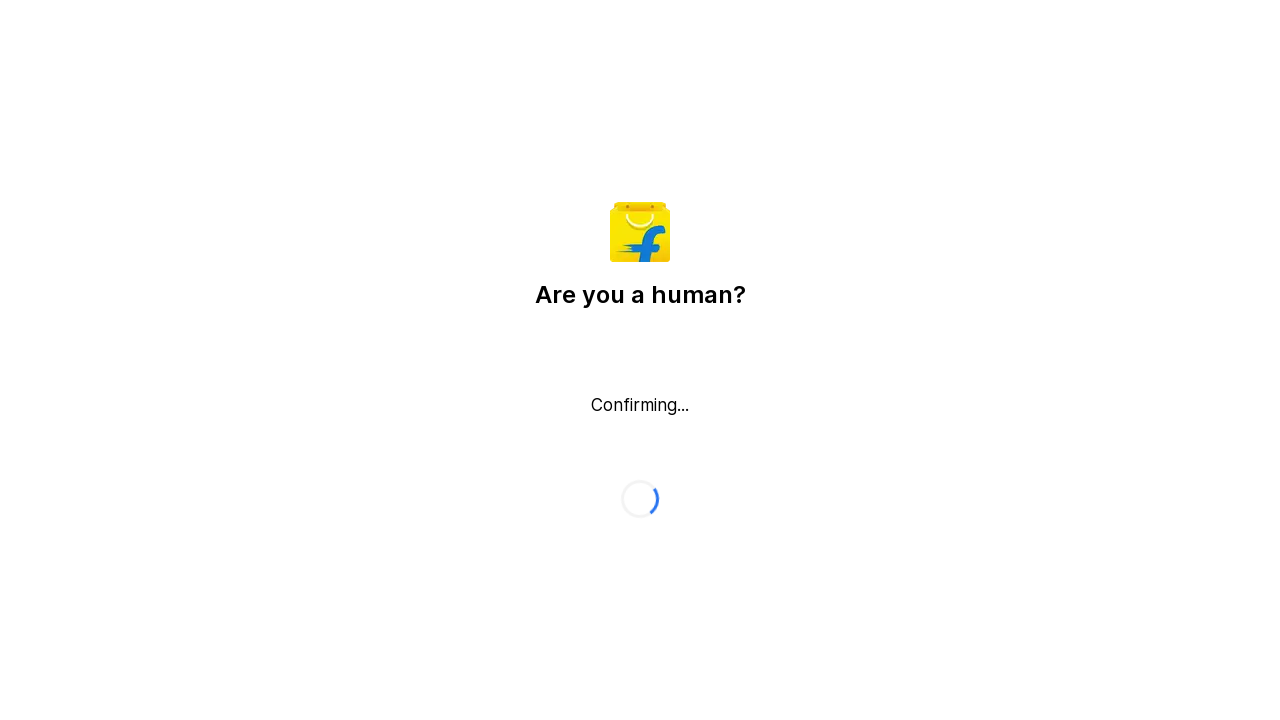

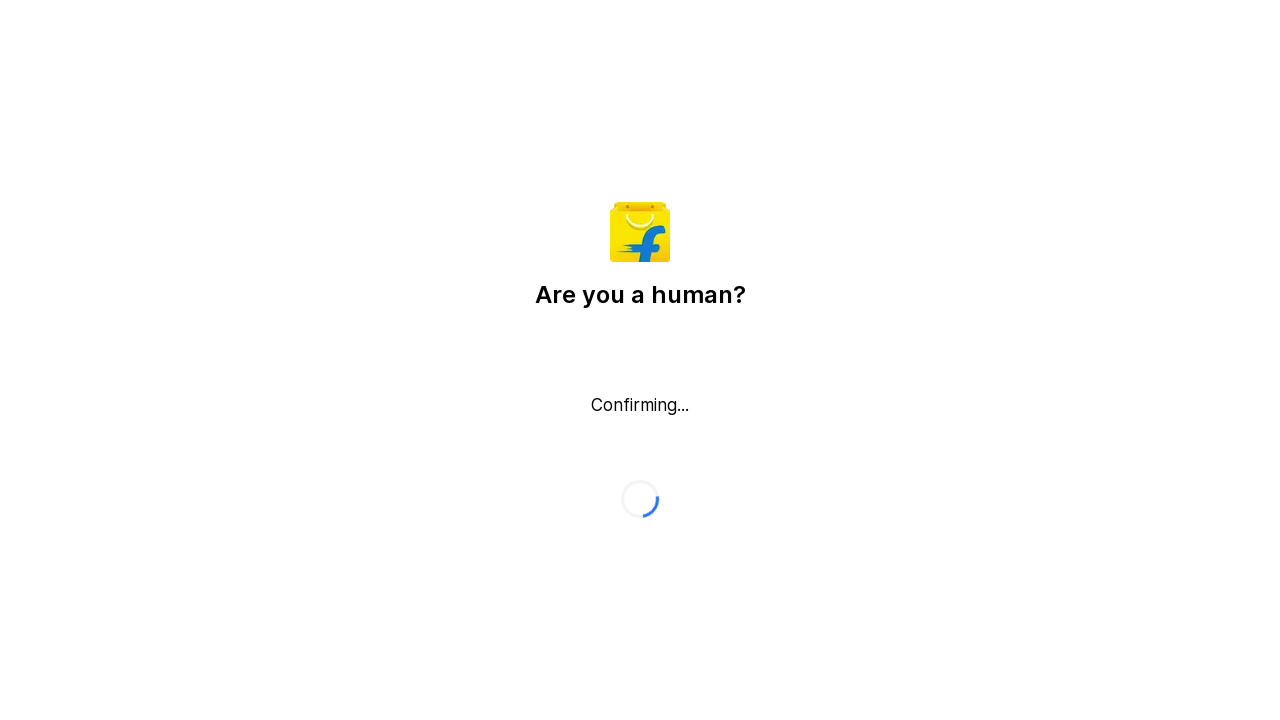